Navigates to GoDaddy homepage and maximizes the browser window

Starting URL: https://www.godaddy.com/

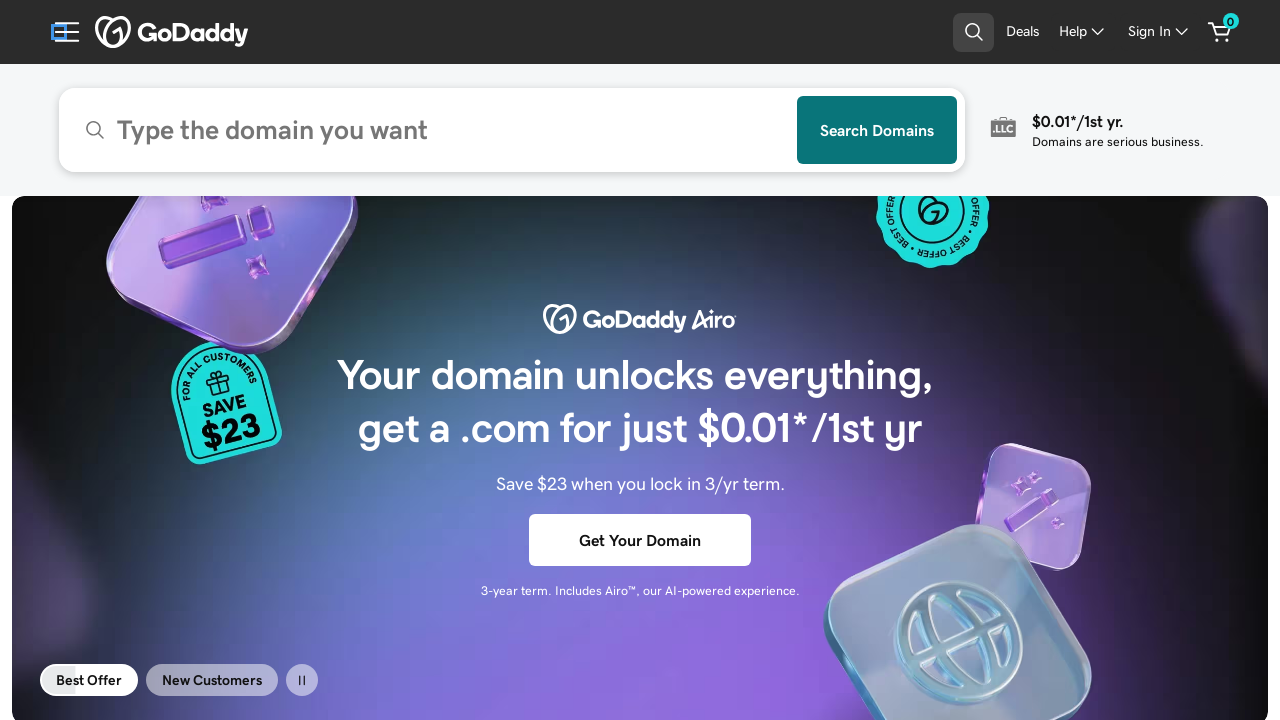

Maximized browser window to 1920x1080
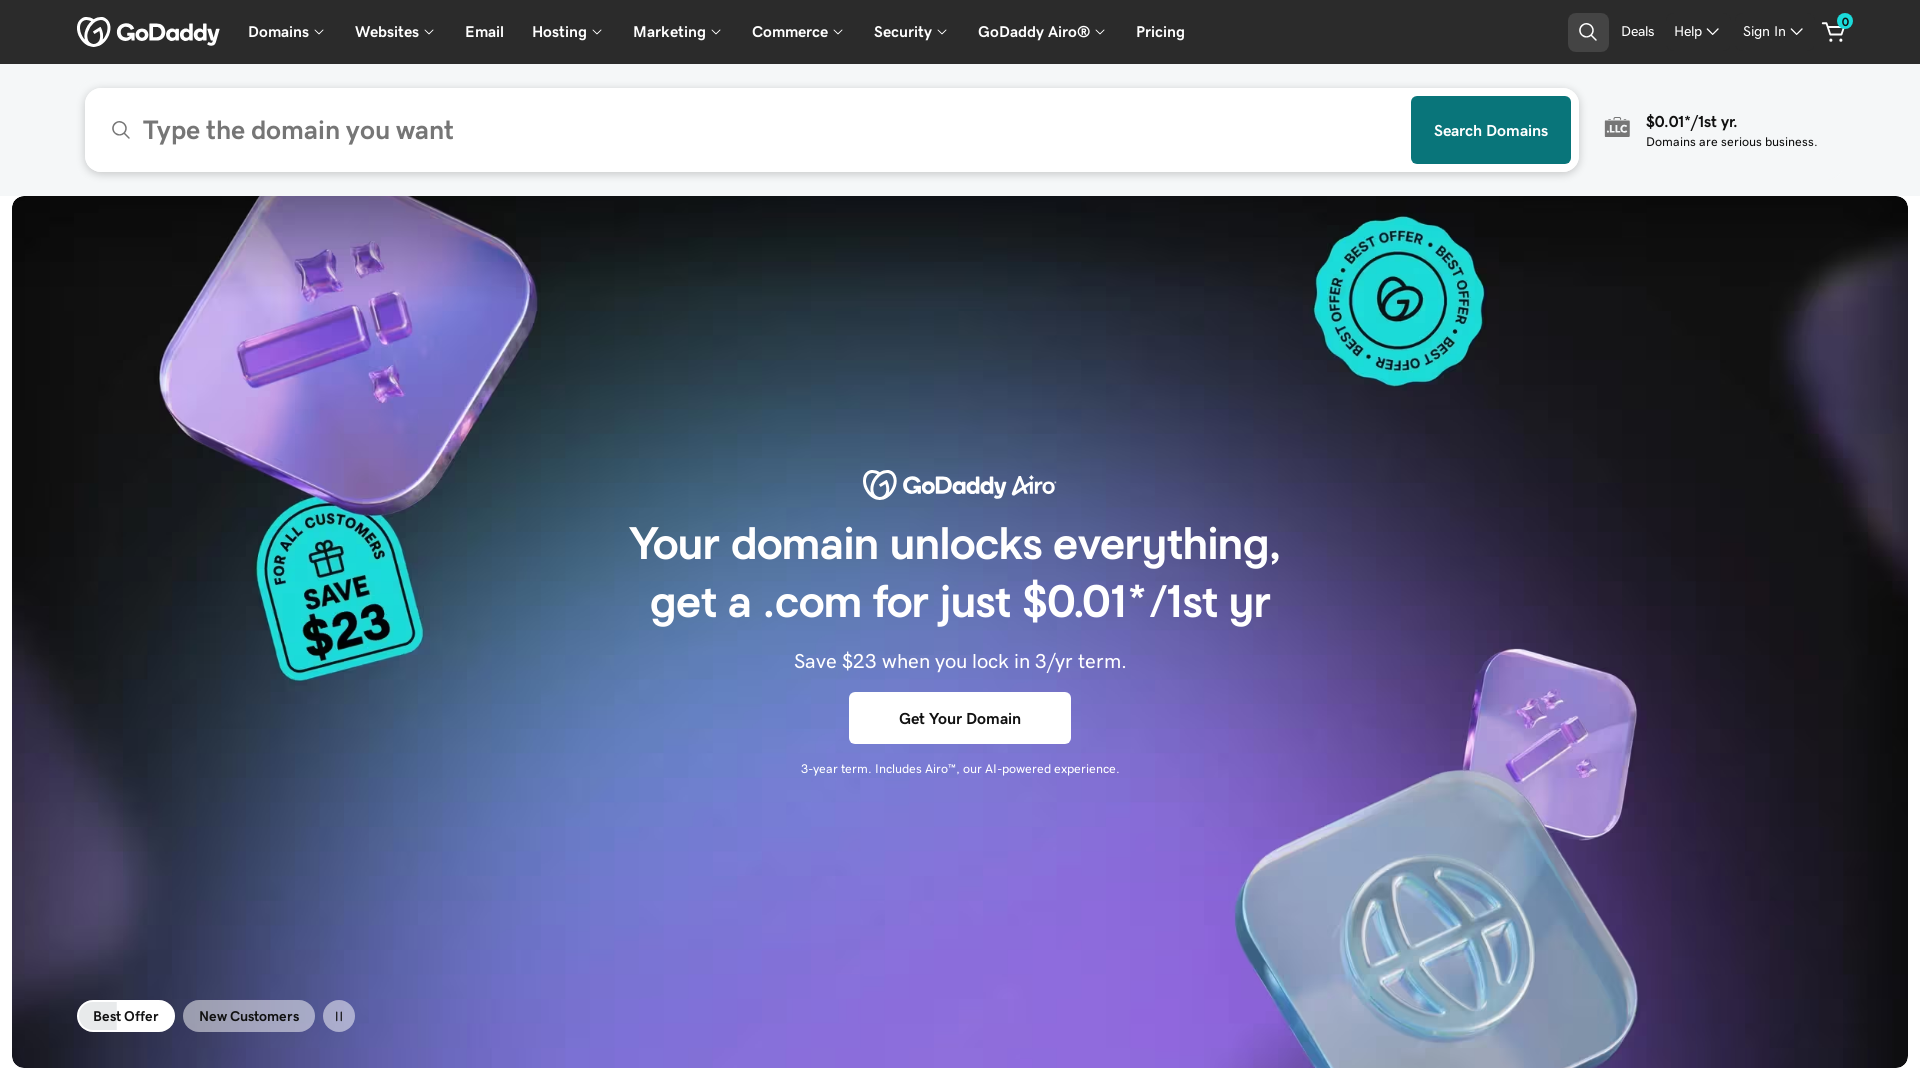

Navigated to GoDaddy homepage
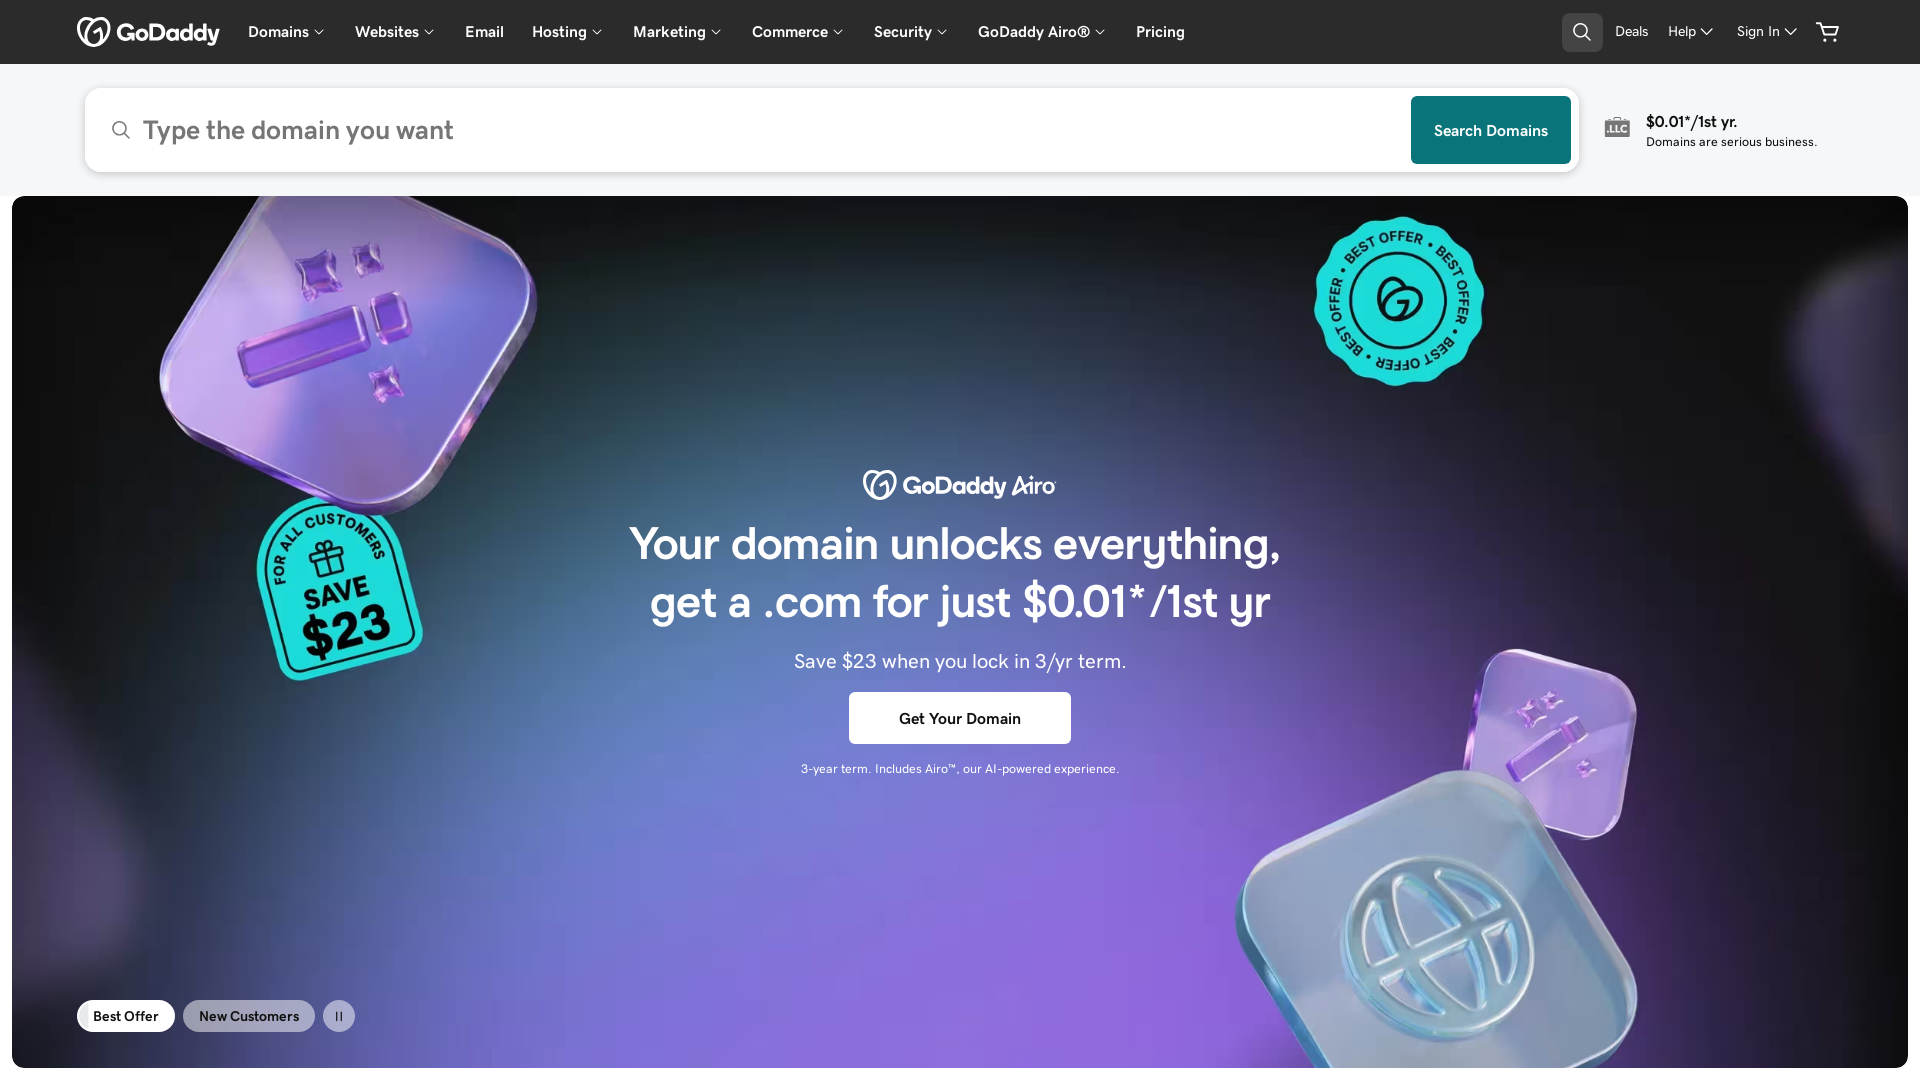

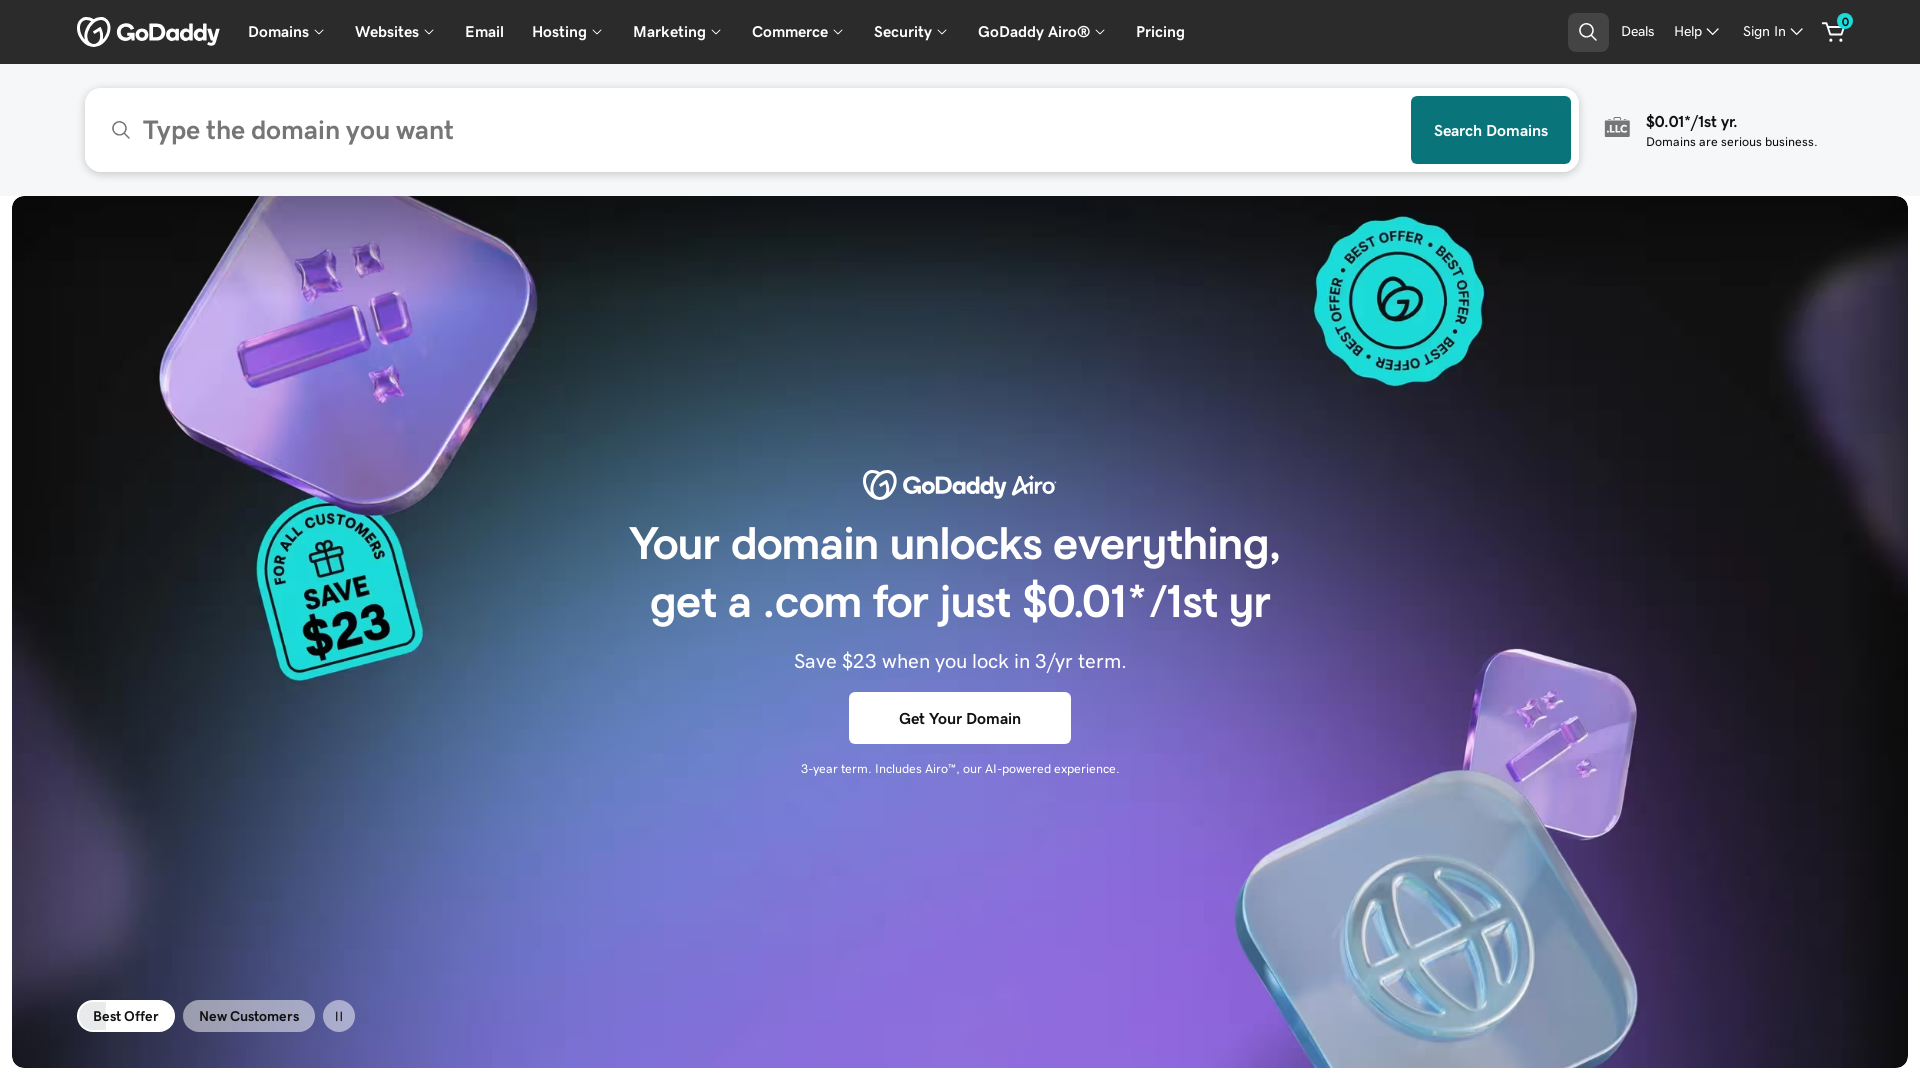